Tests scroll-to-element functionality by scrolling to specific links on the page

Starting URL: https://practice.cydeo.com/large

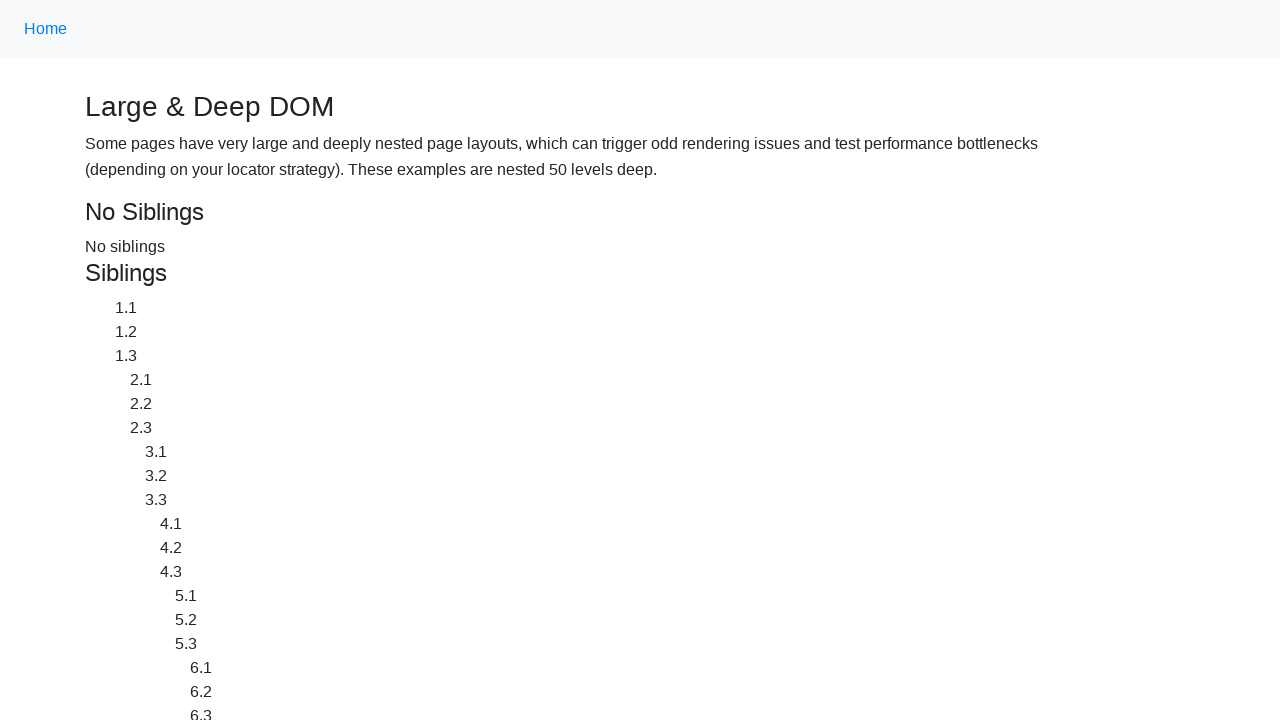

Located CYDEO link on the page
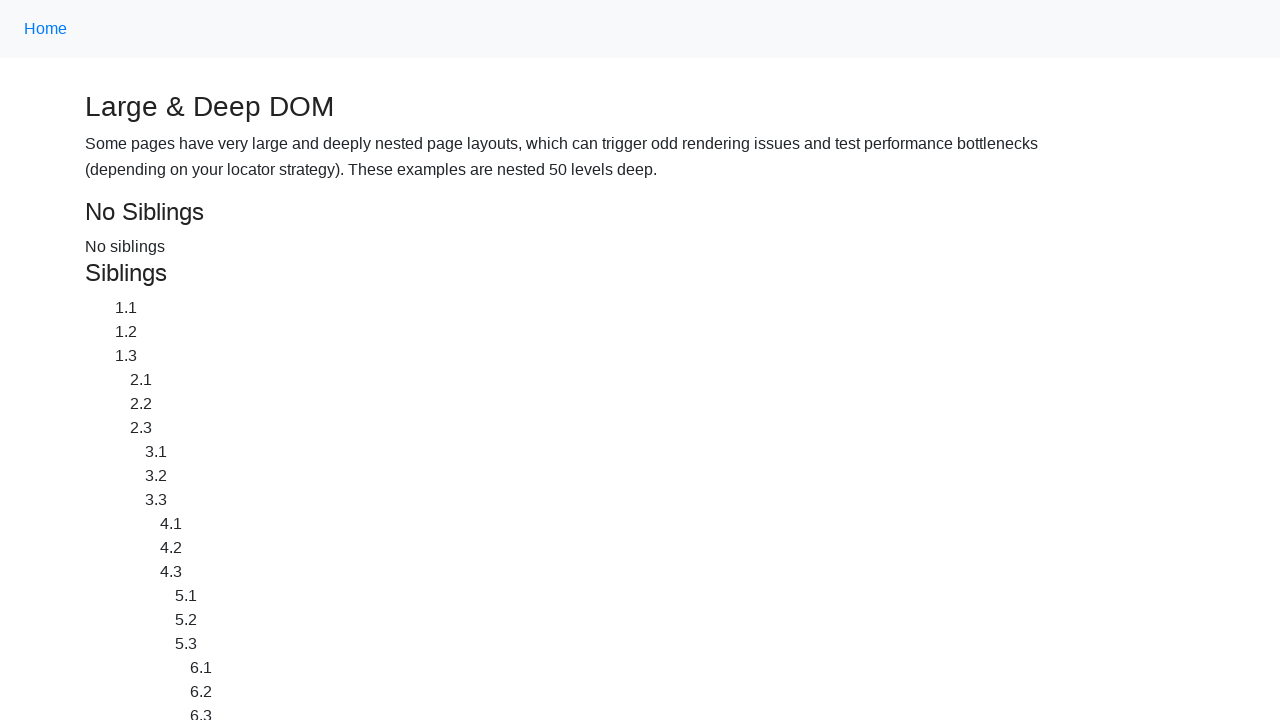

Located Home link on the page
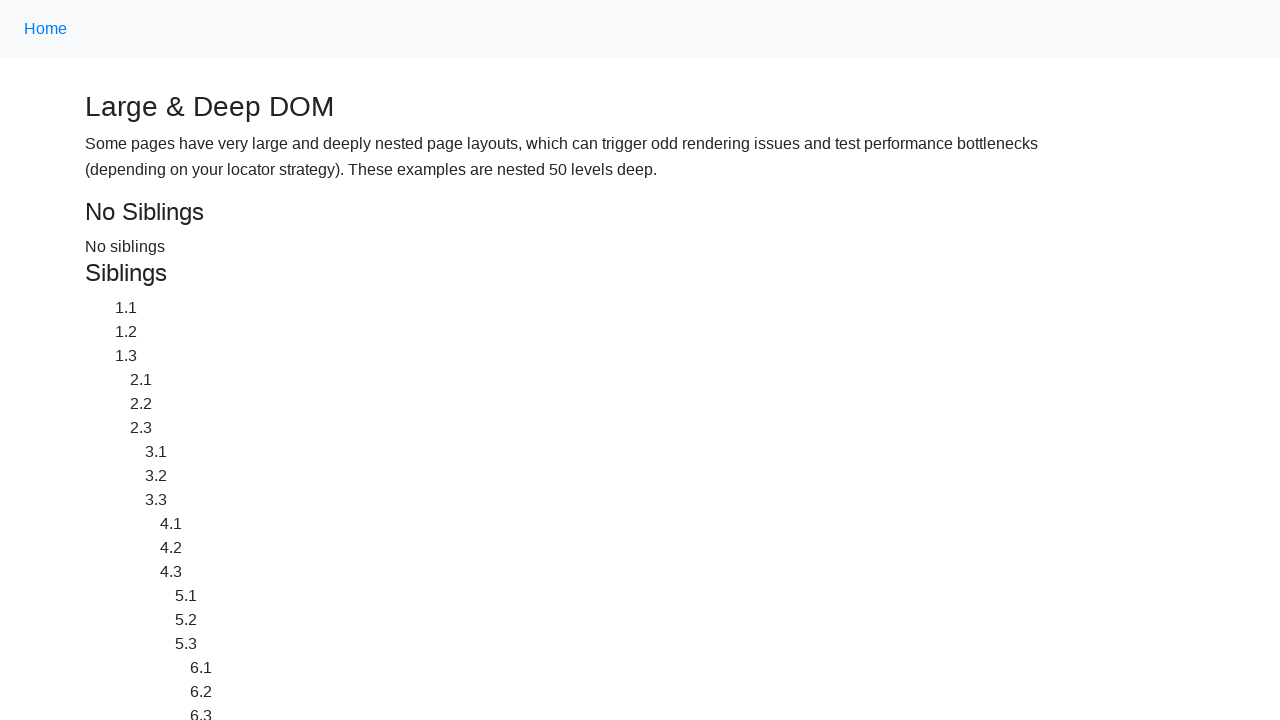

Scrolled to CYDEO link
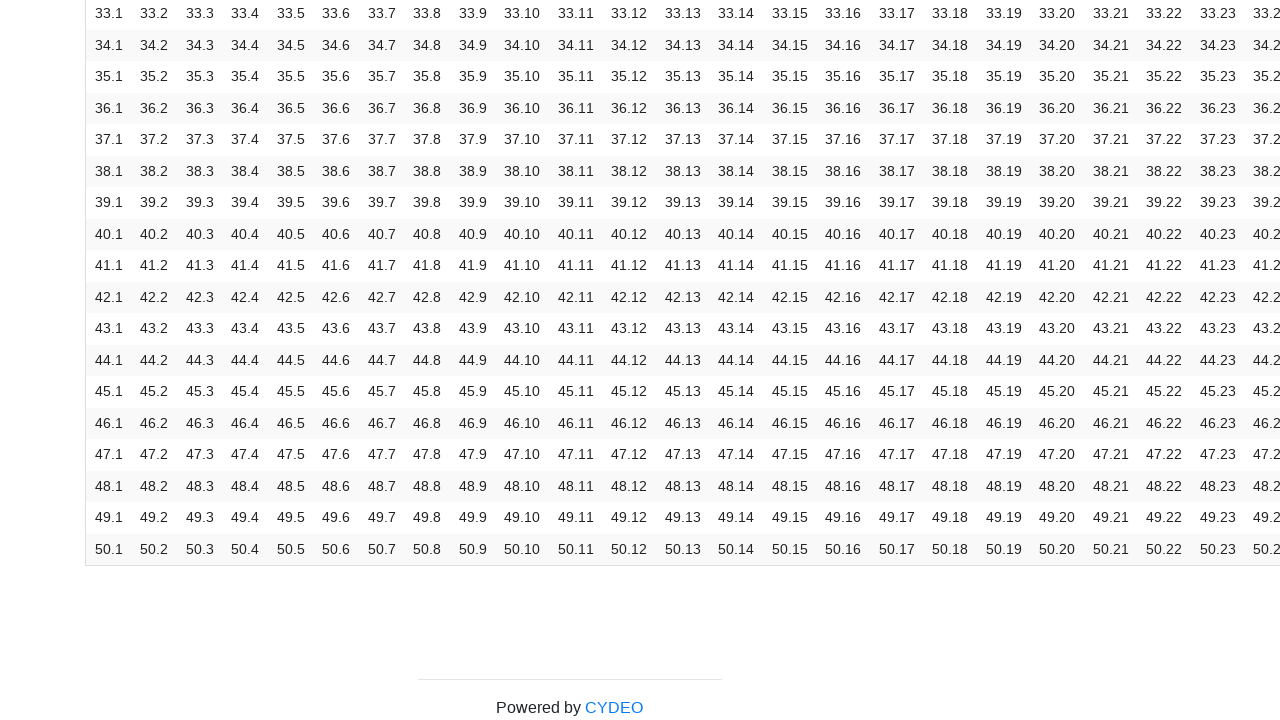

Scrolled back to Home link
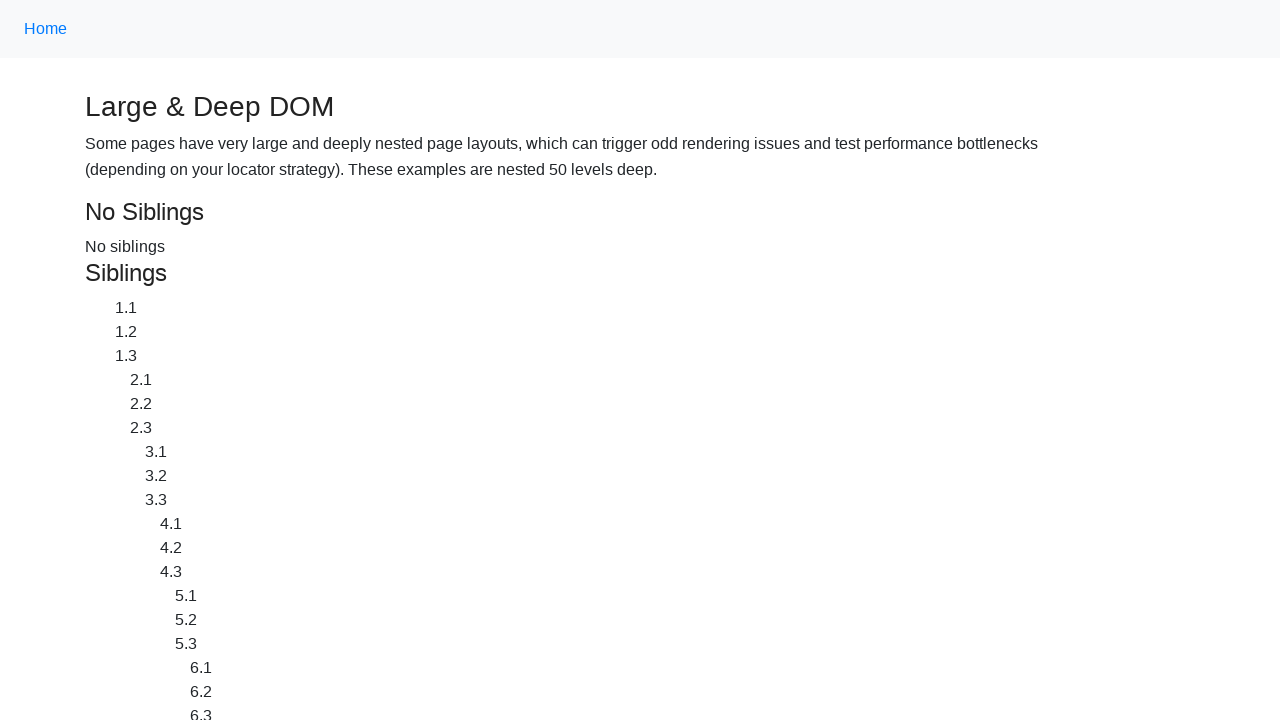

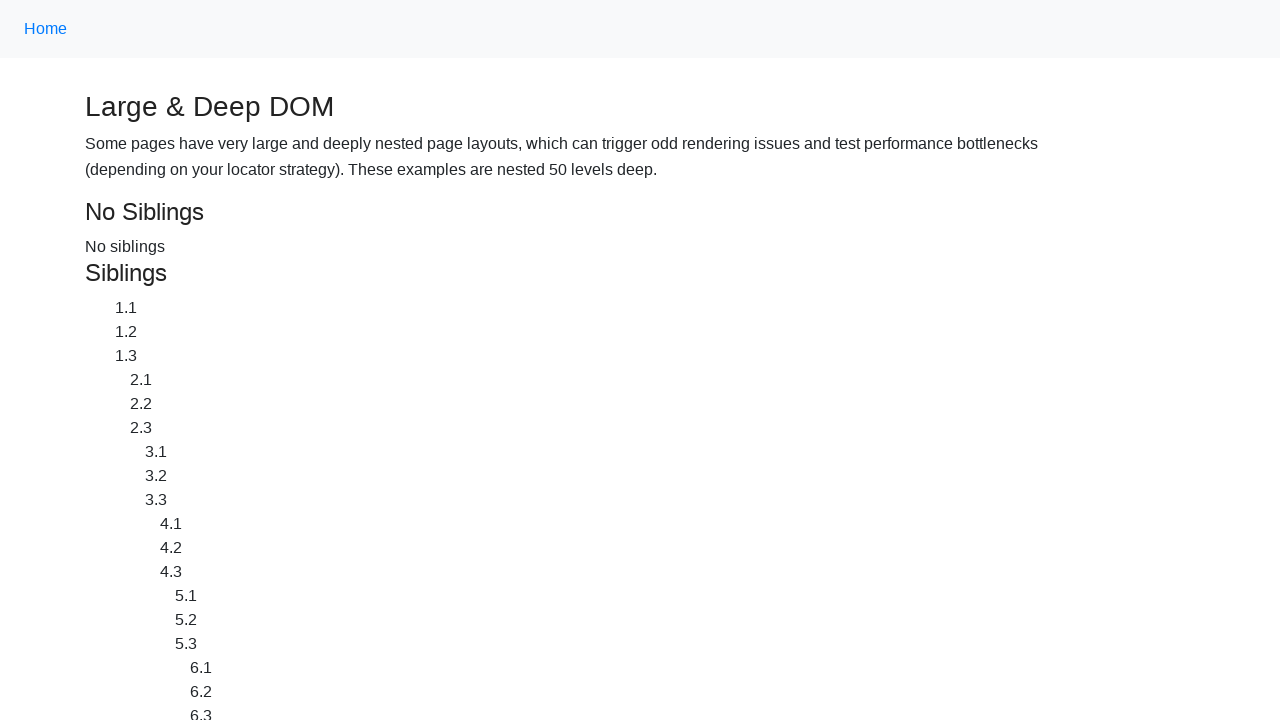